Navigates to the Know India government website and scrolls to a specific element in section 3 of the page using JavaScript scroll into view.

Starting URL: https://knowindia.india.gov.in/

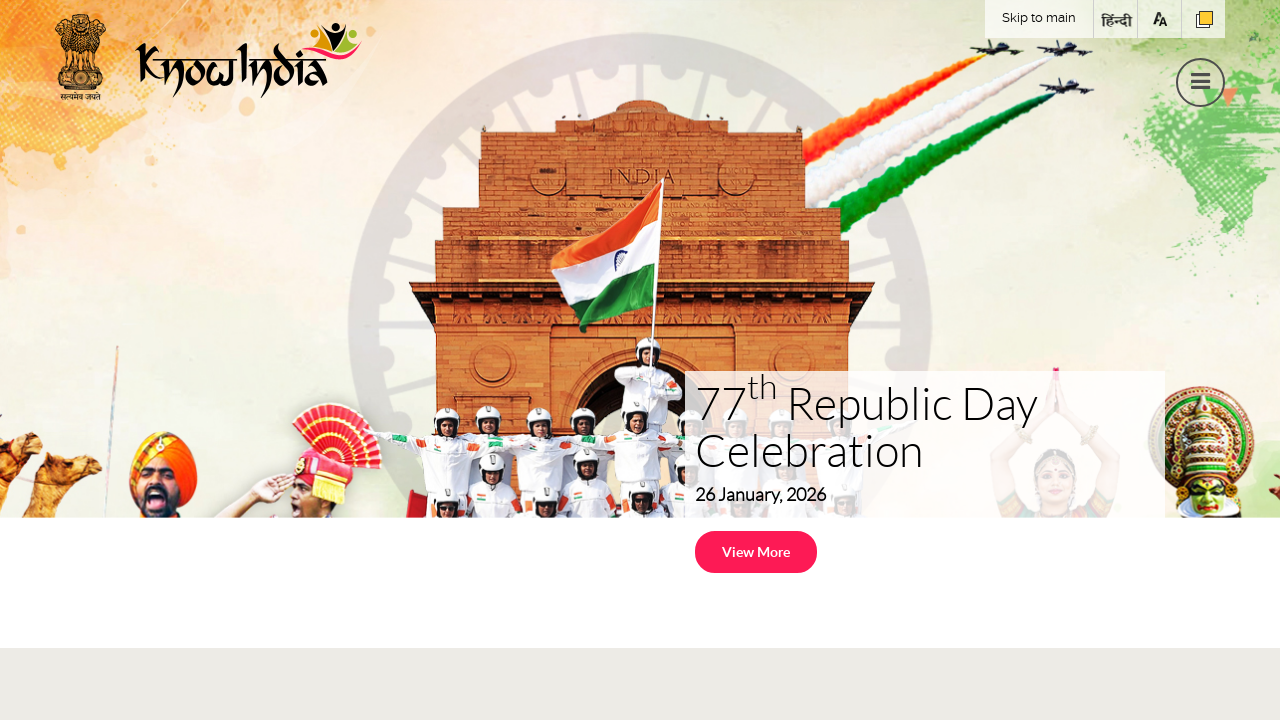

Waited for section 3 span element to be attached to DOM
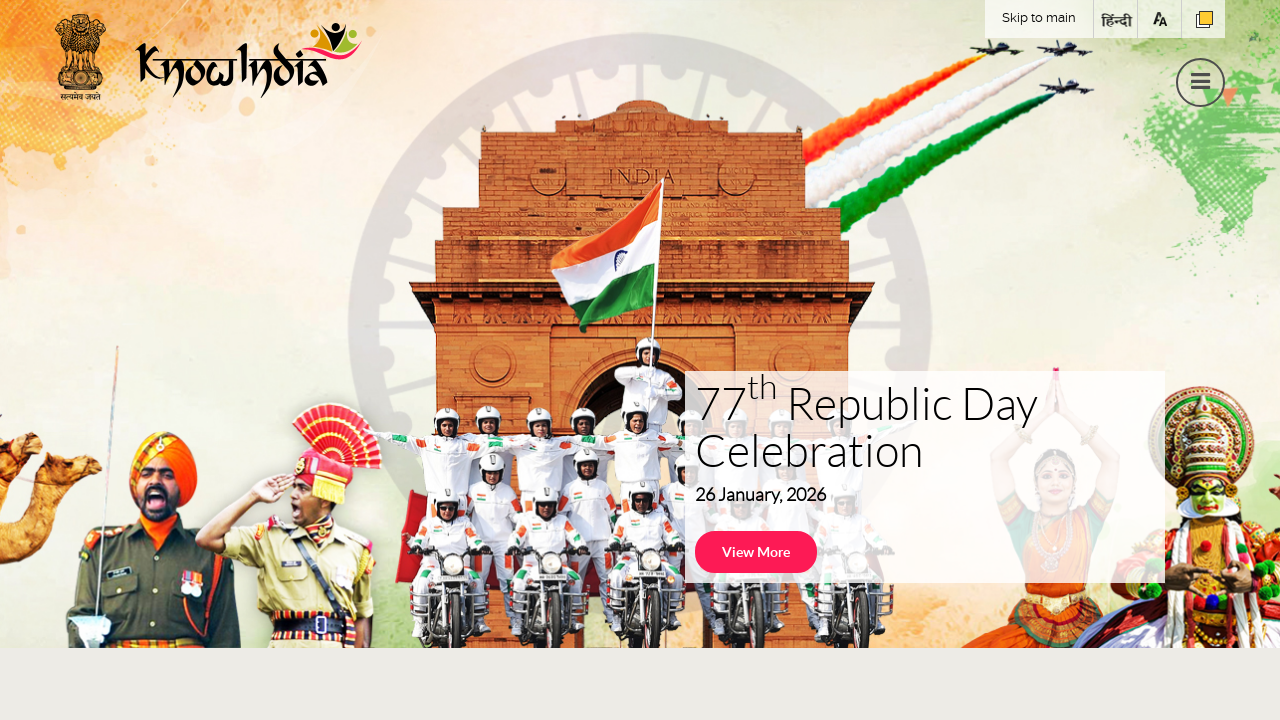

Scrolled section 3 element into view using JavaScript scroll into view
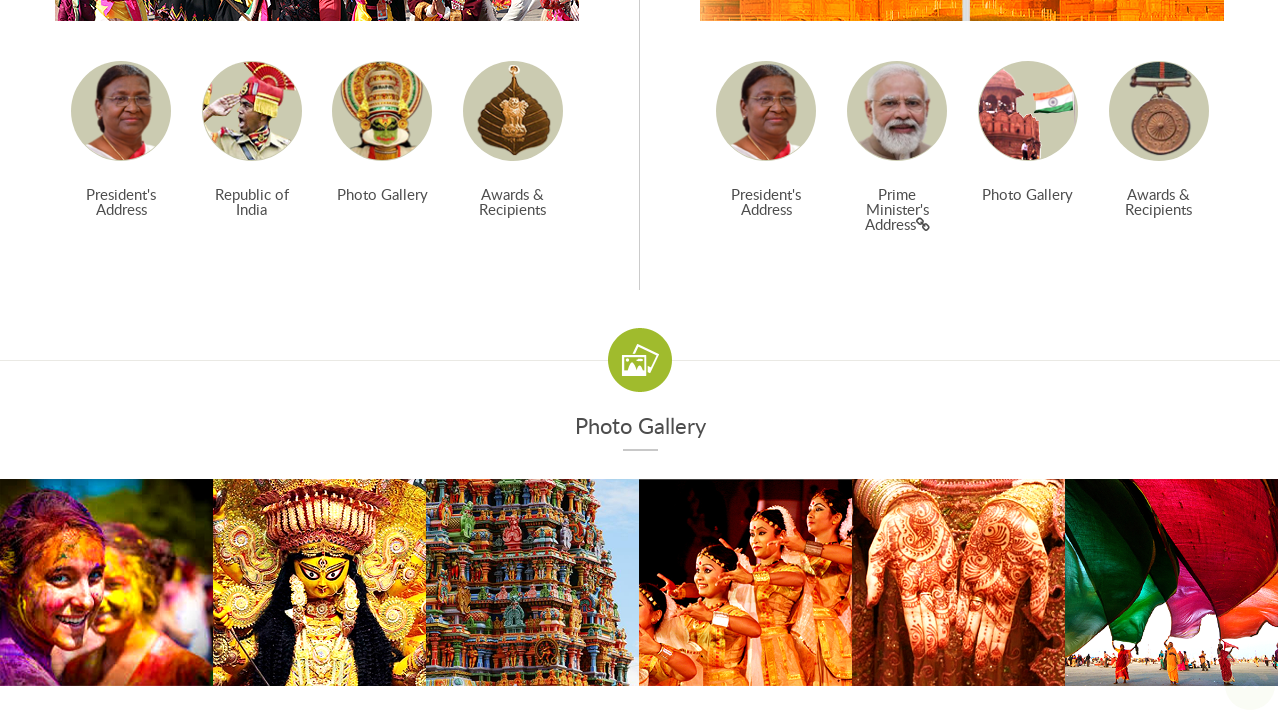

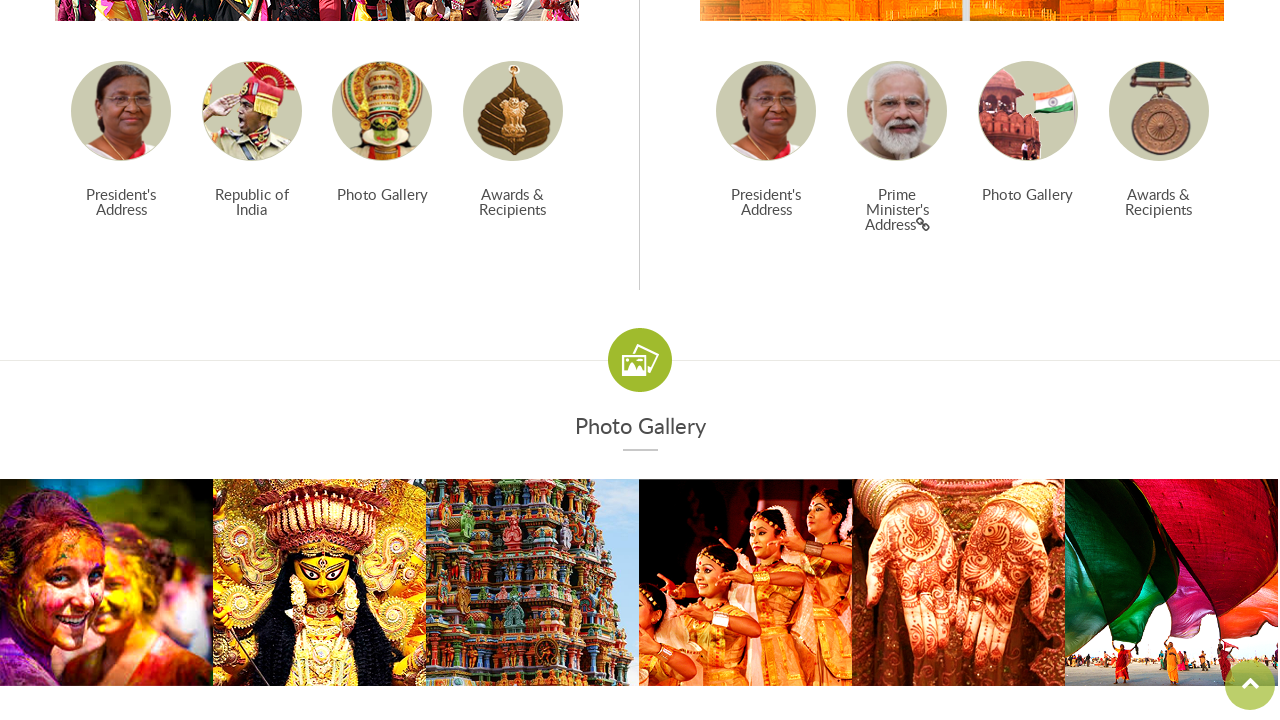